Fills out a contact form with name, email, country code, phone number, and message fields, then submits and verifies success popup

Starting URL: https://test.kaaspro.com/contact.html

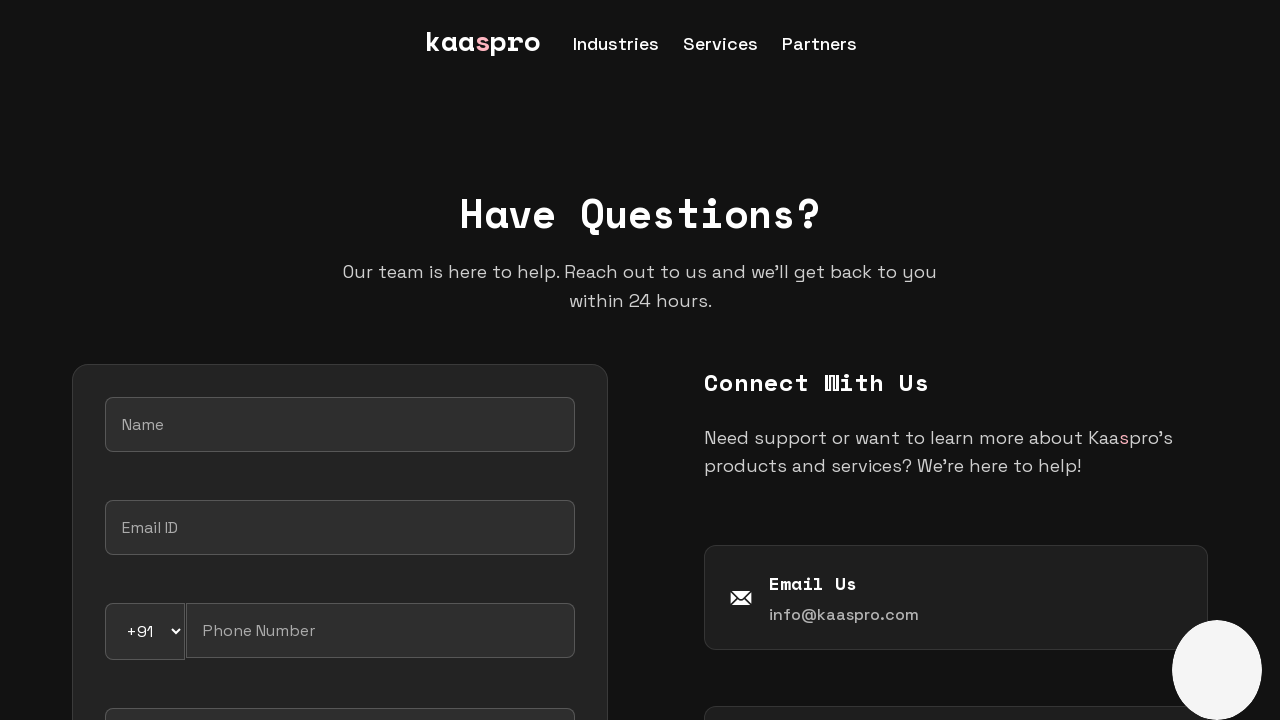

Navigated to contact form page
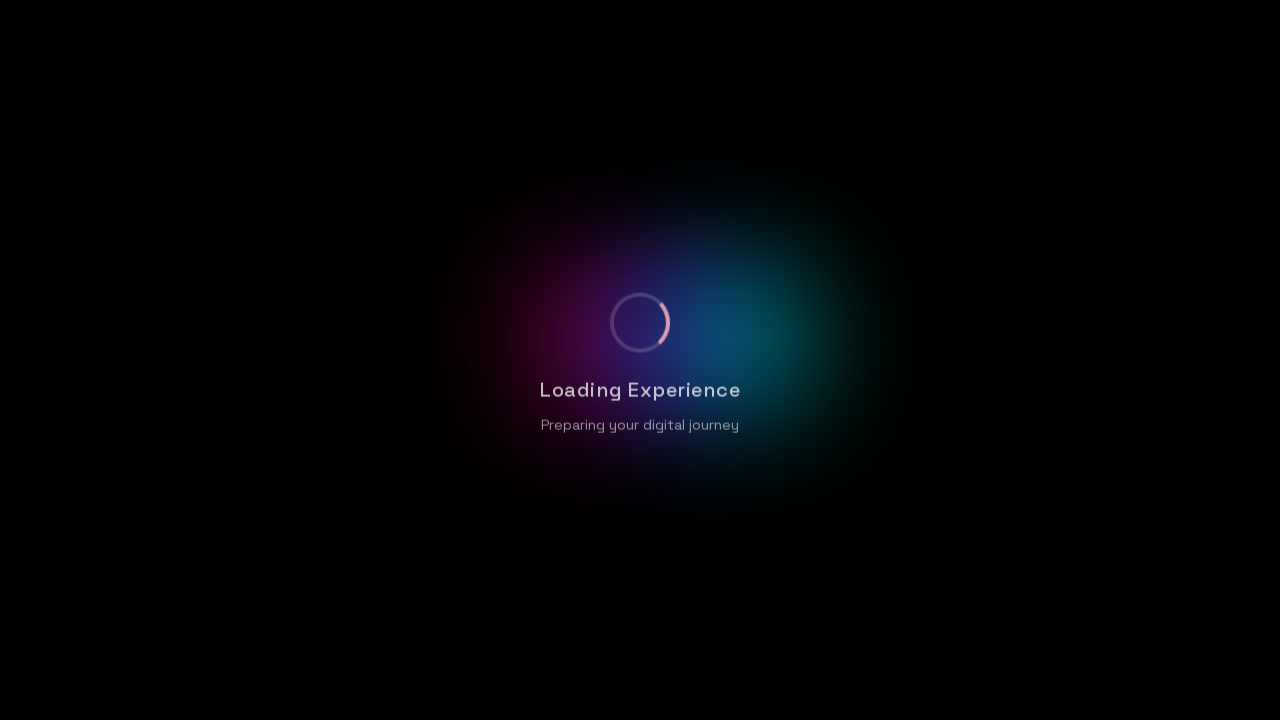

Filled name field with 'Michael Thompson' on input[name='name'], #name, input[placeholder*='name' i]
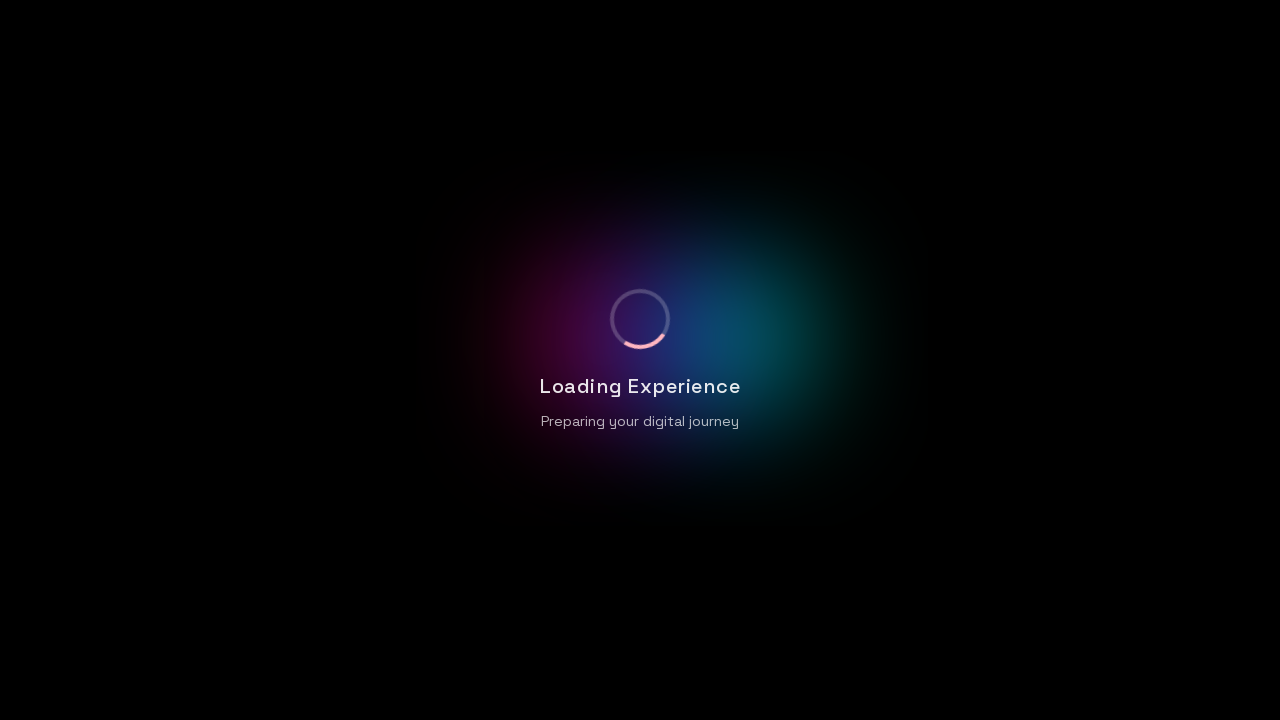

Filled email field with 'michael.thompson847@example.com' on input[type='email'], input[name='email'], #email
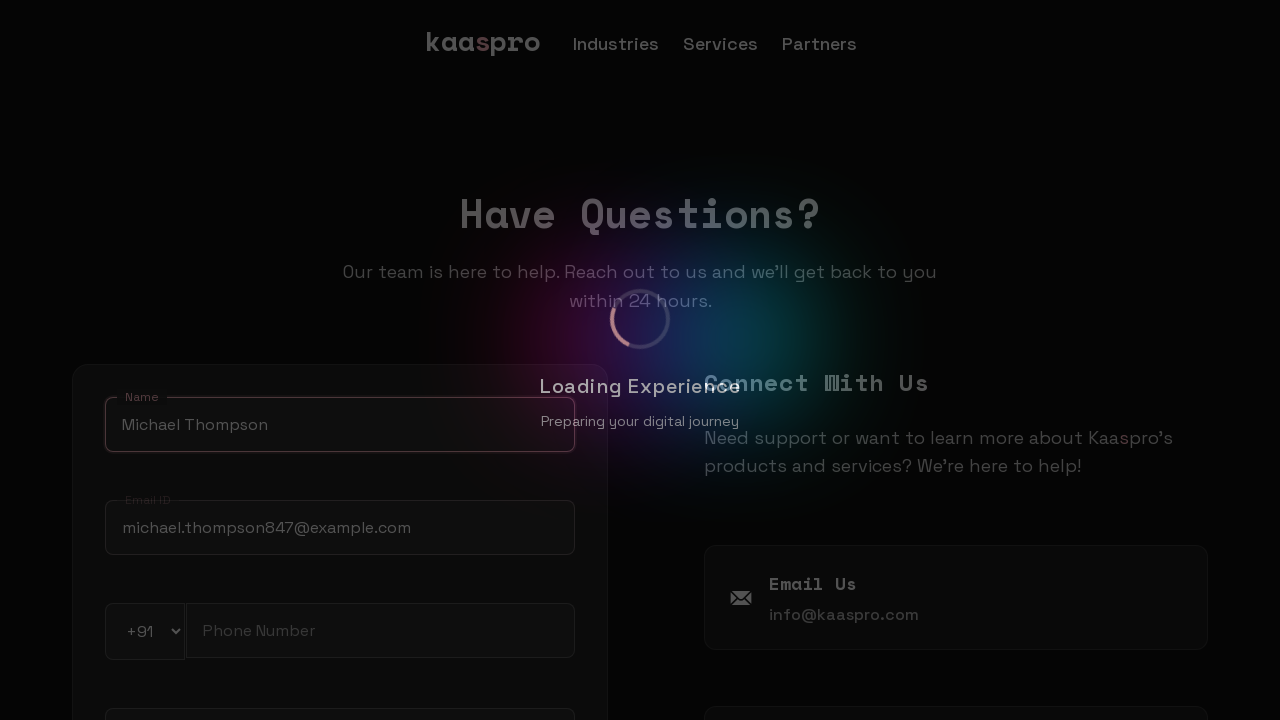

Selected country code '+91' from dropdown on select
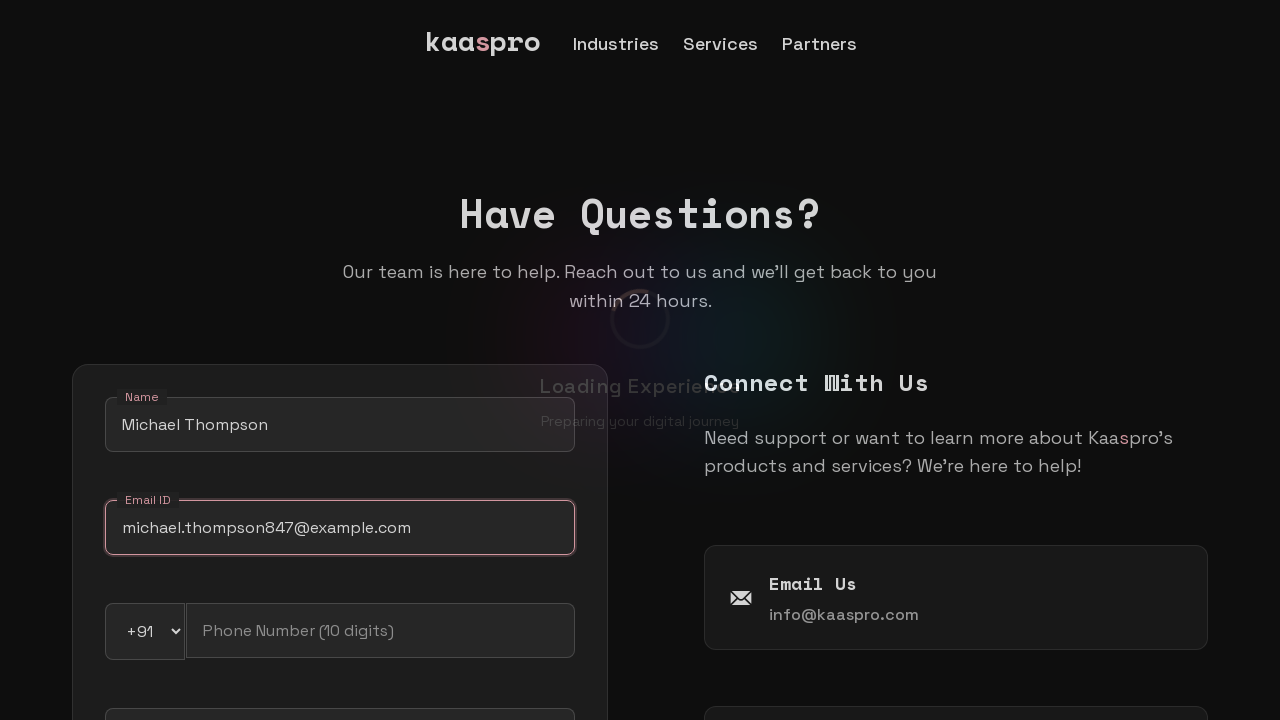

Filled phone number field with '9876543210' on input[type='tel'], input[name='phone'], #phone
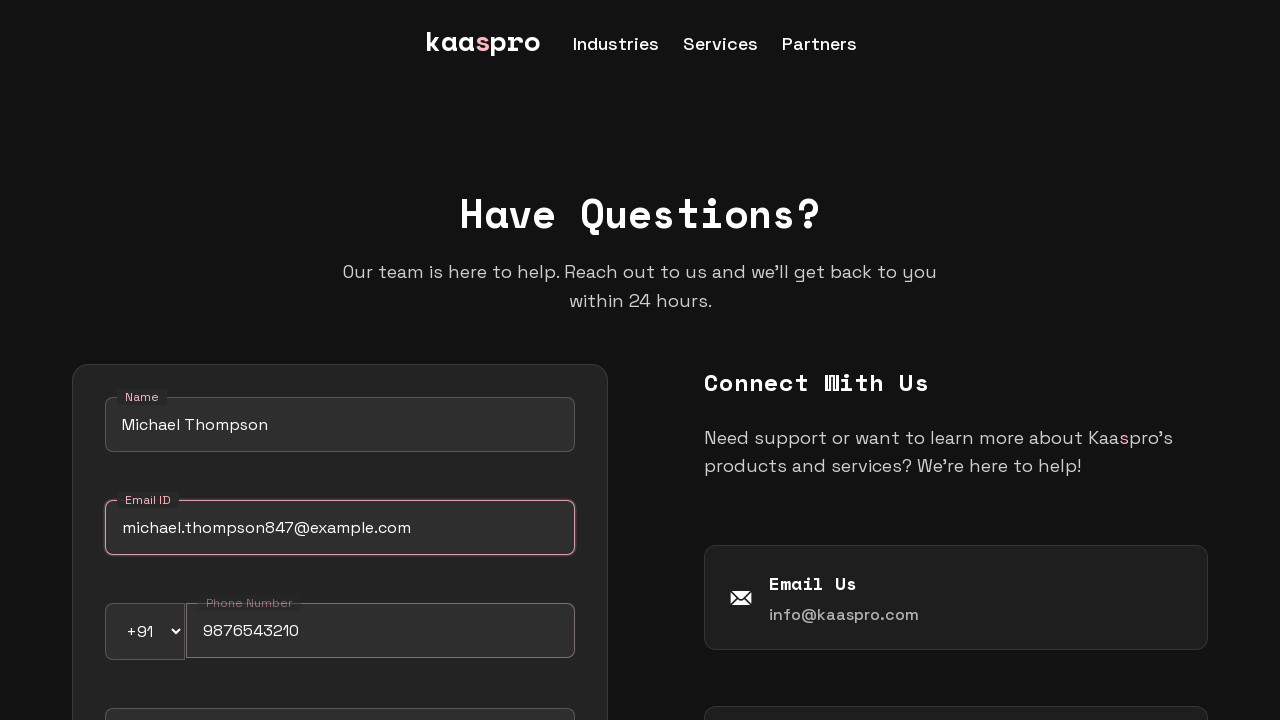

Filled message field with inquiry text on textarea, input[name='message'], #message
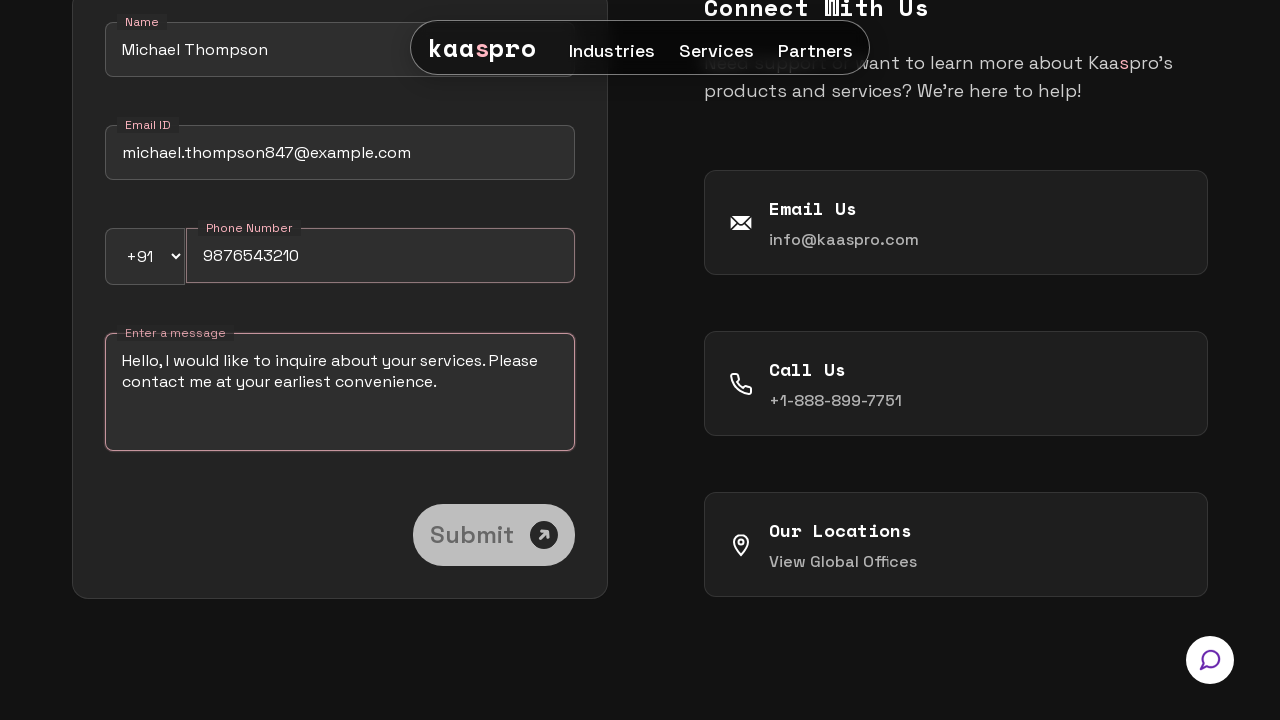

Clicked submit button to send contact form at (494, 535) on button[type='submit'], input[type='submit'], #submit, .submit-btn
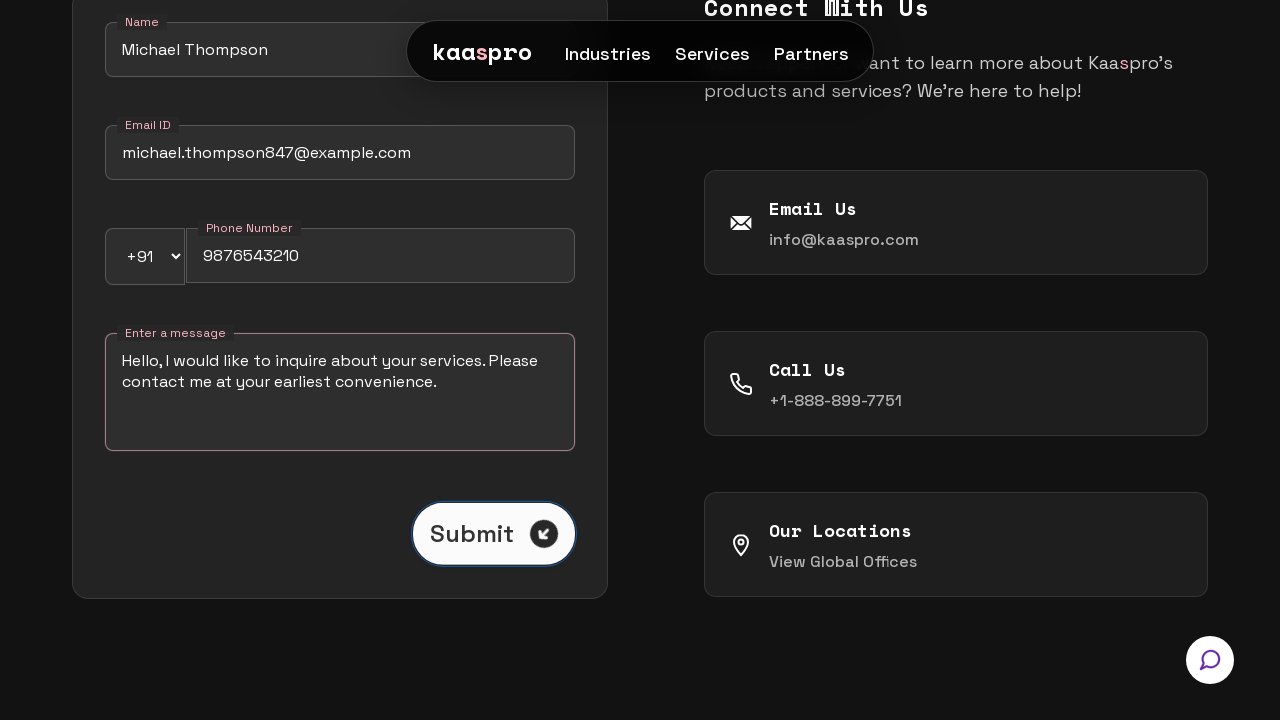

Success popup with 'Thank You!' message appeared
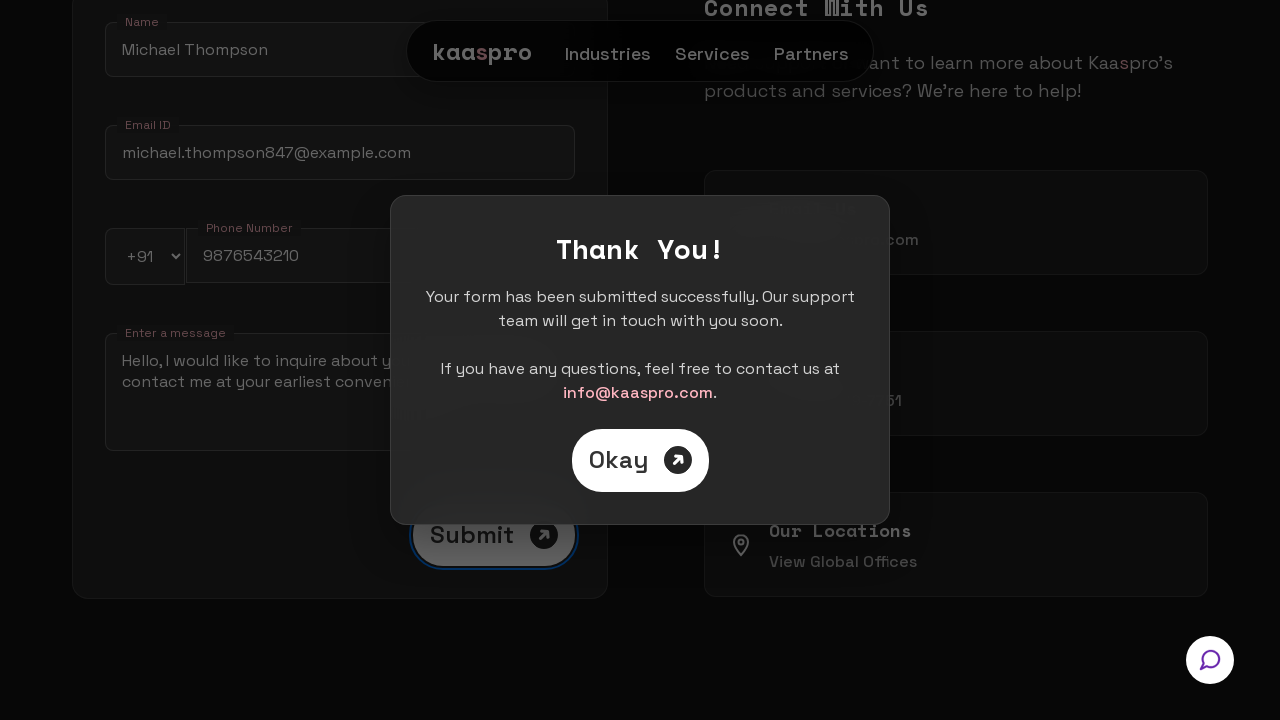

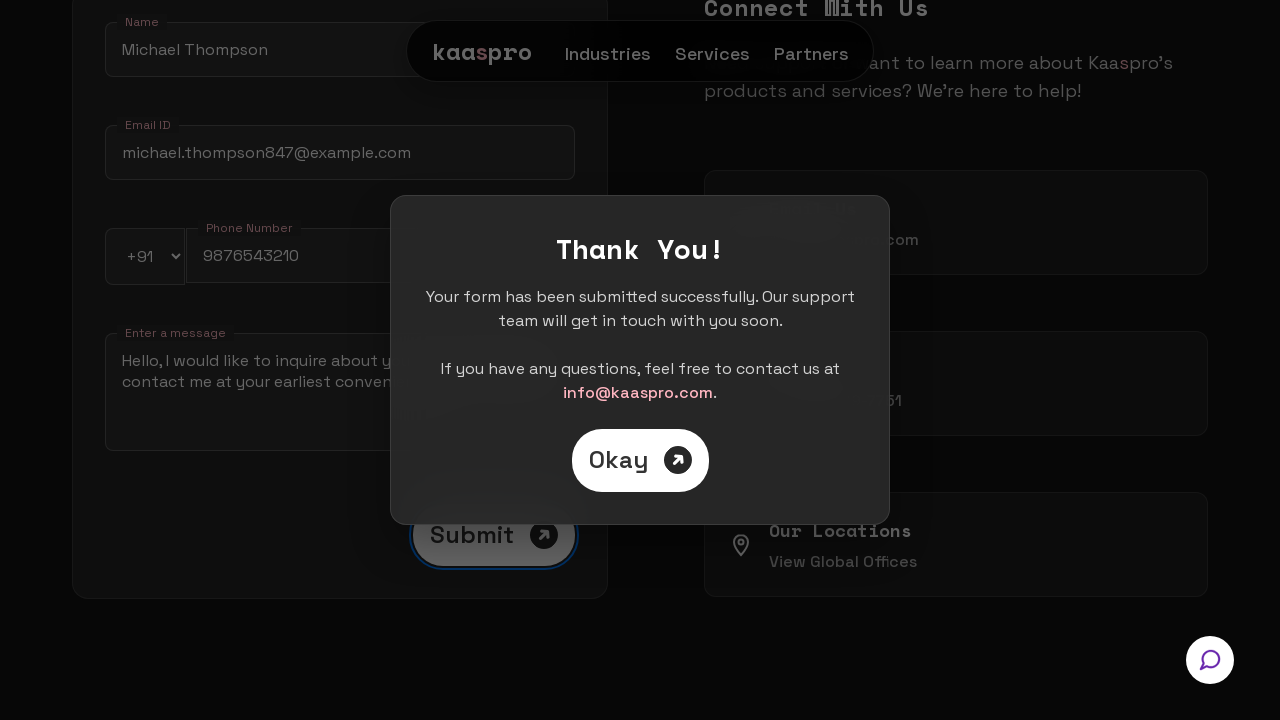